Navigates to the Time and Date world clock page and verifies that the world clock table with city information is displayed and loaded correctly.

Starting URL: https://timeanddate.com/worldclock/

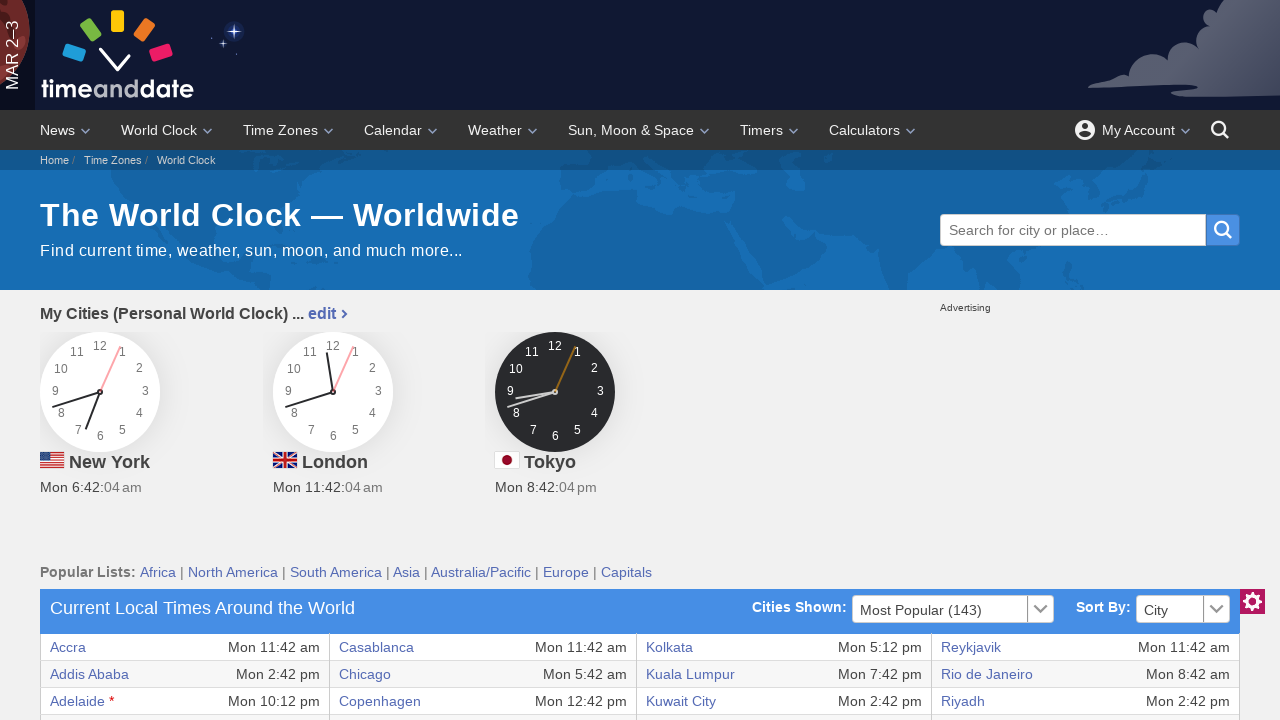

Navigated to Time and Date world clock page
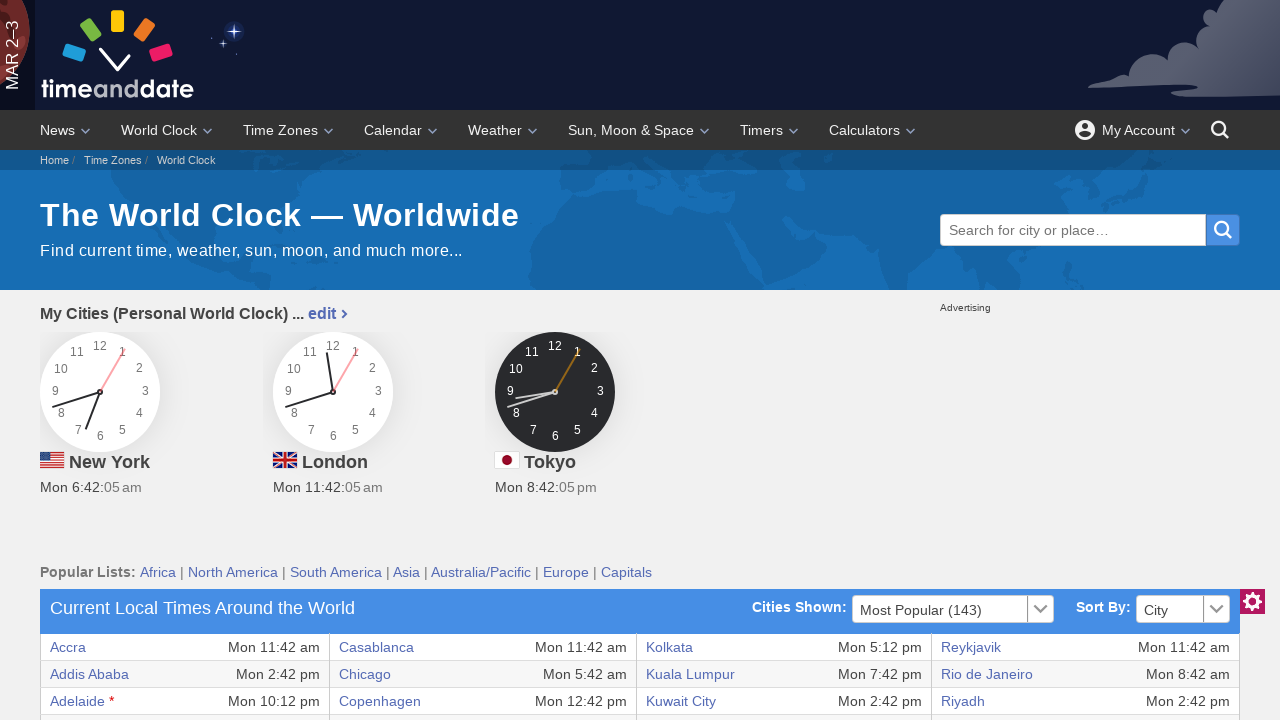

World clock table loaded - tbody rows visible
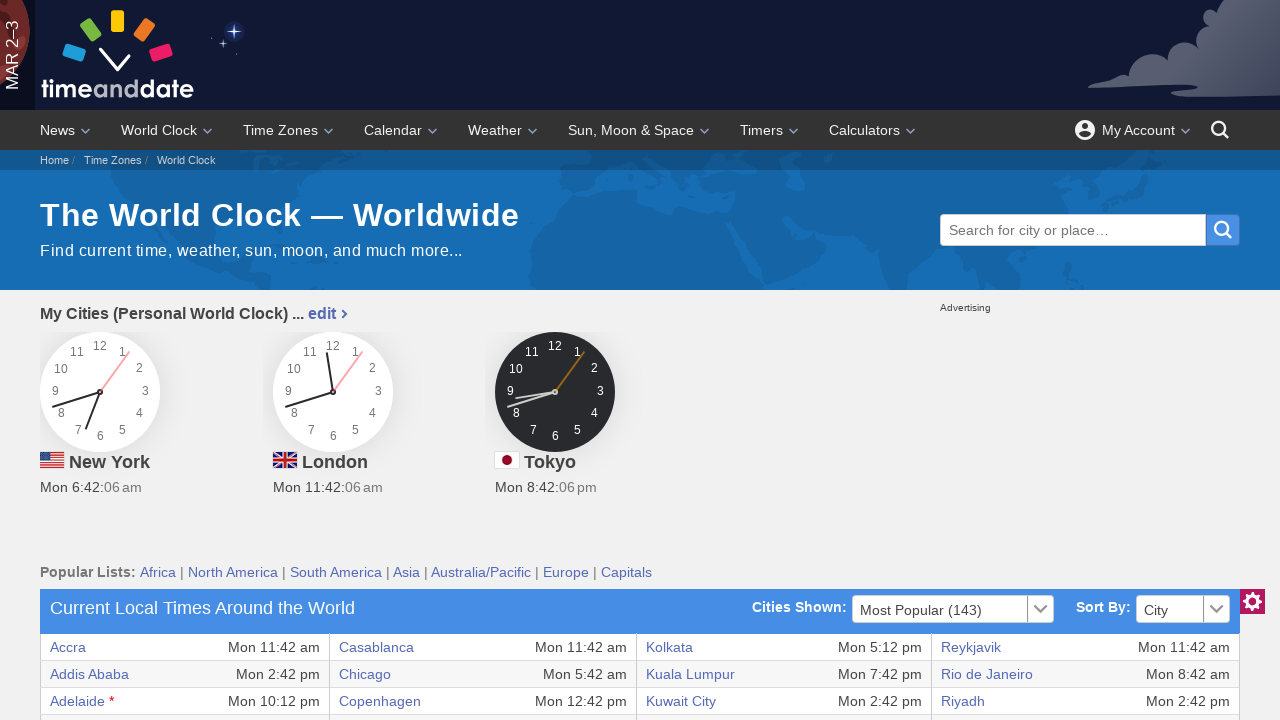

Located all rows in world clock table
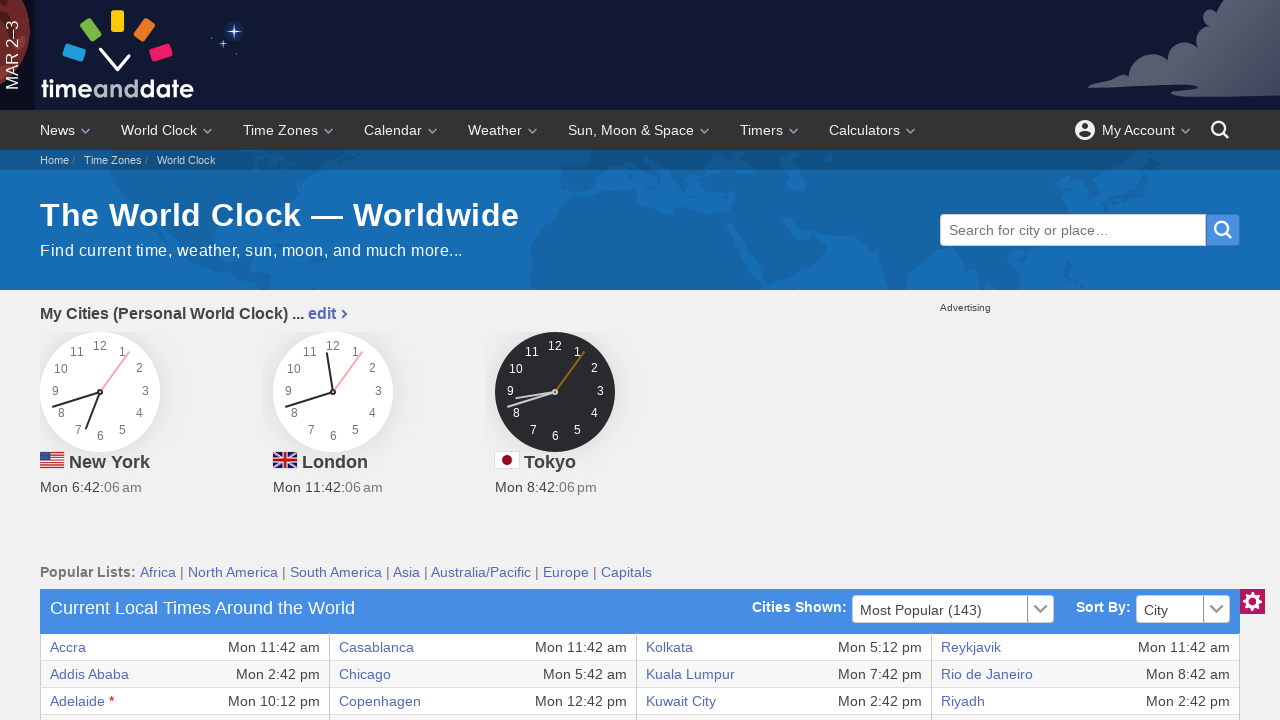

First table row is visible - world clock table with city information confirmed
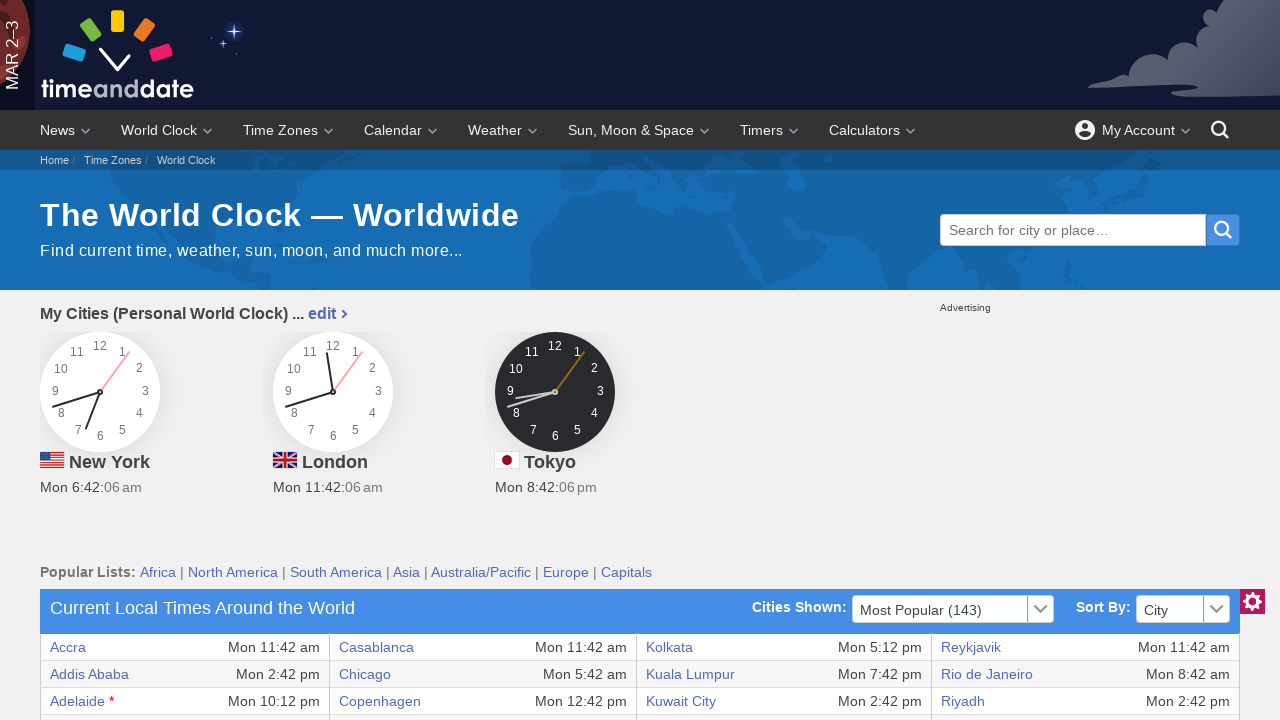

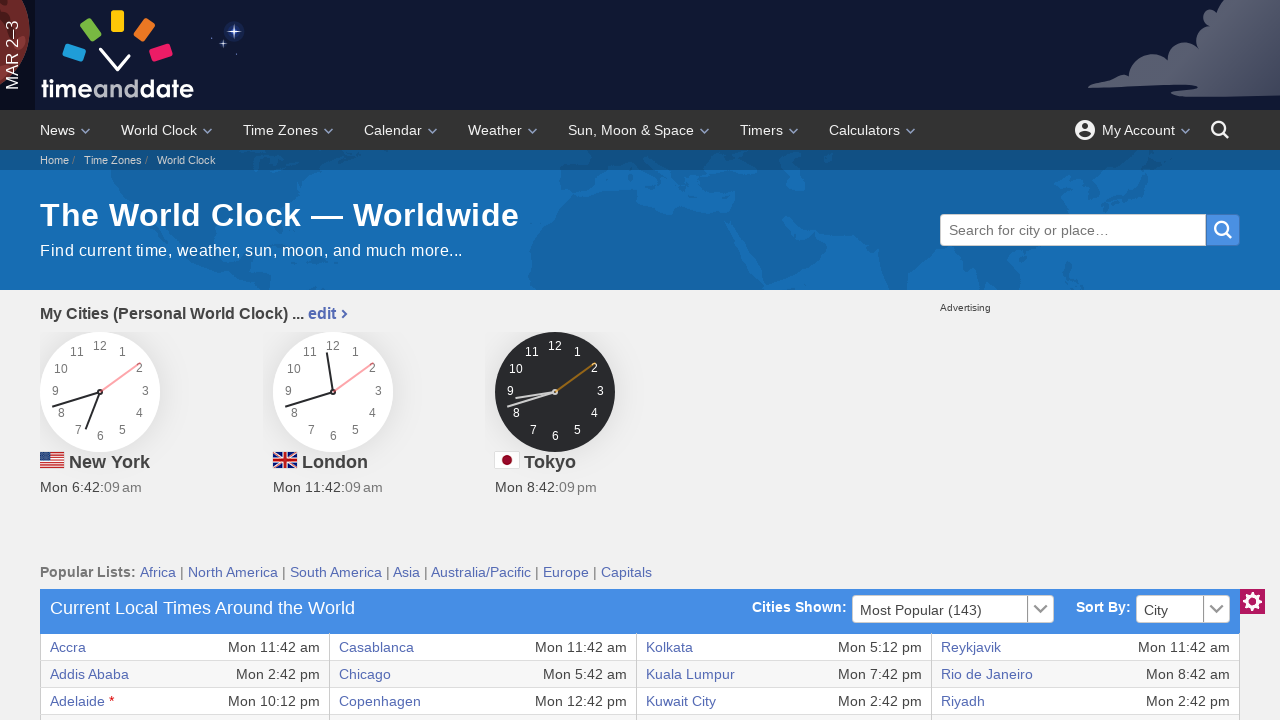